Tests jQuery UI datepicker functionality by opening the datepicker, navigating to the next month, and selecting day 16

Starting URL: http://jqueryui.com/datepicker/

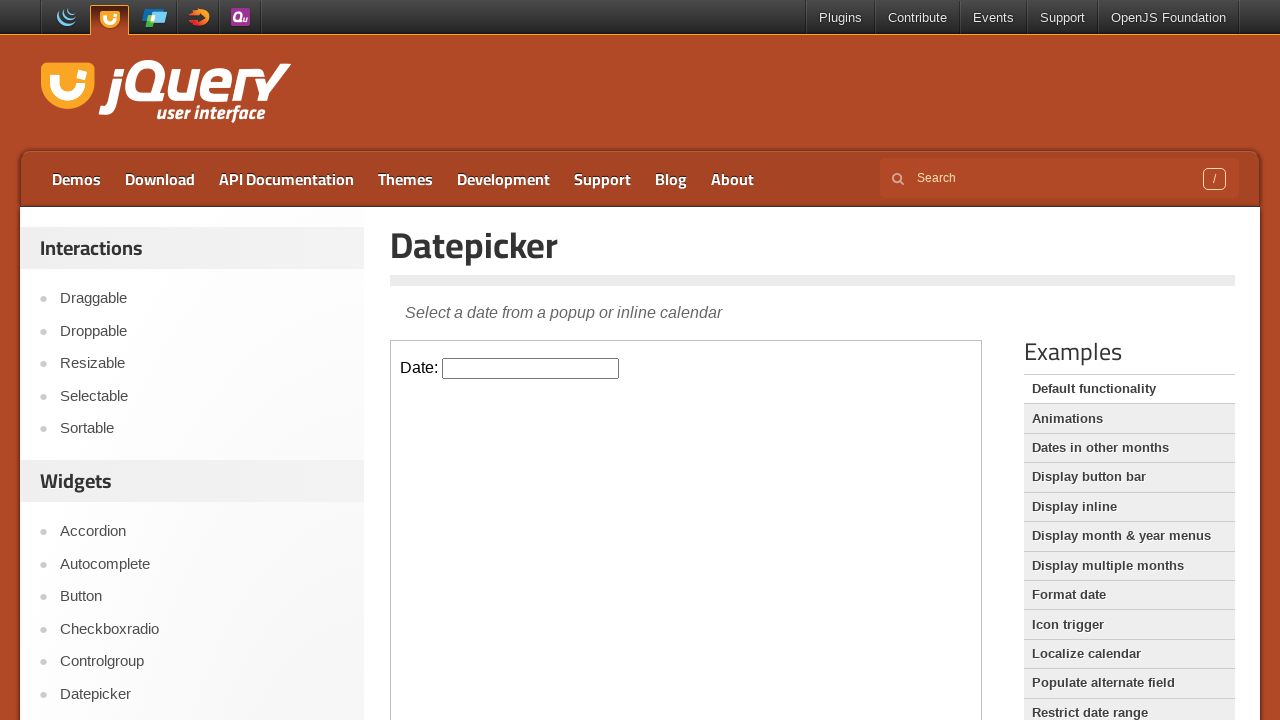

Located demo iframe containing the datepicker
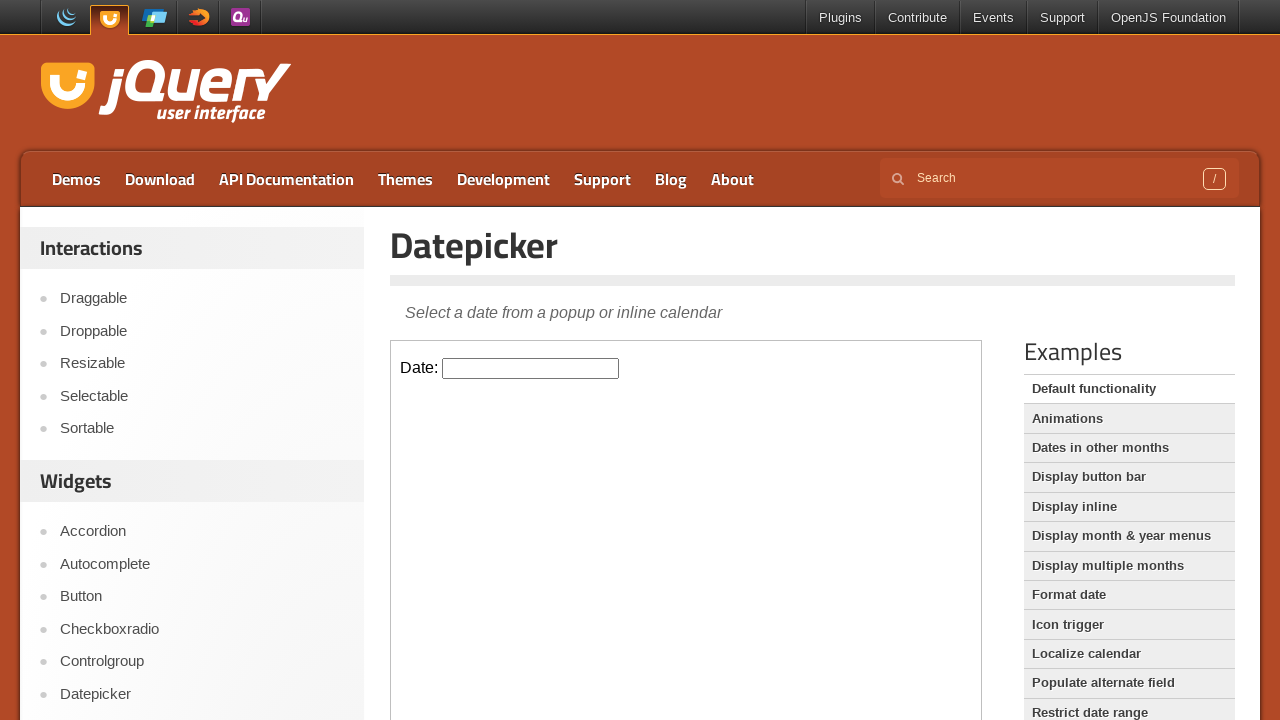

Clicked datepicker input to open the calendar at (531, 368) on .demo-frame >> internal:control=enter-frame >> #datepicker
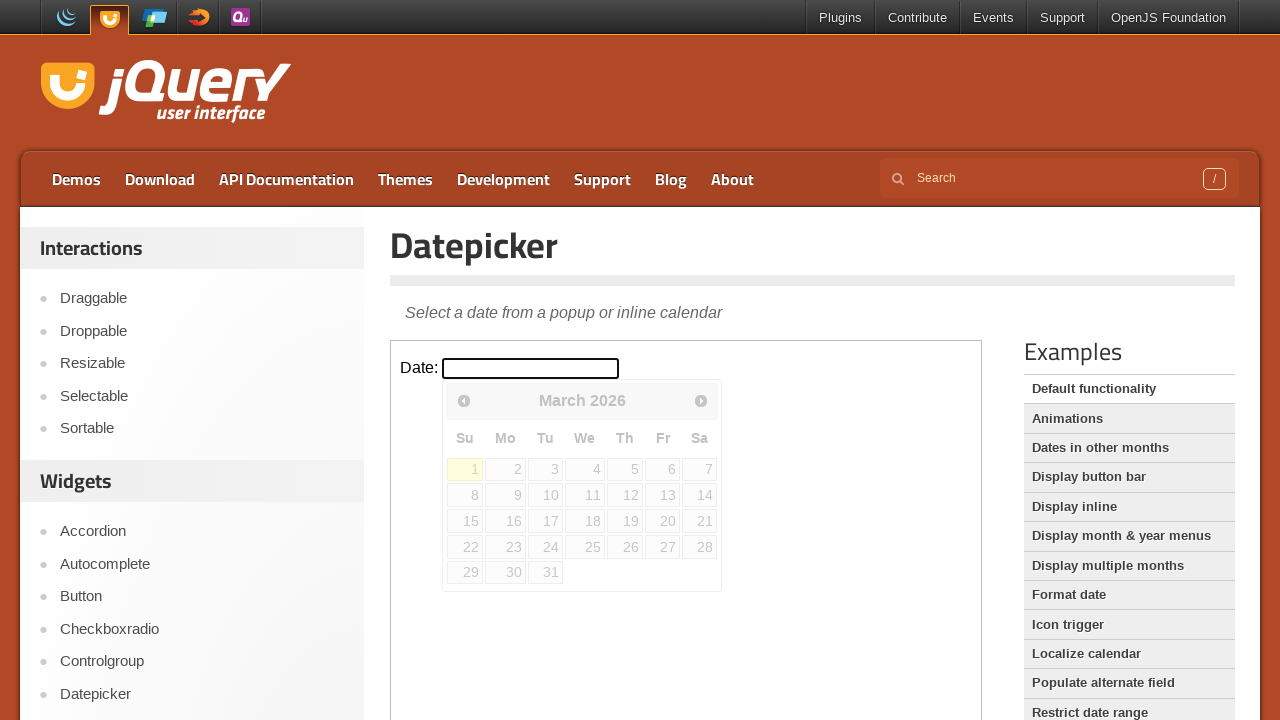

Clicked next month navigation button at (701, 400) on .demo-frame >> internal:control=enter-frame >> a[data-handler='next']
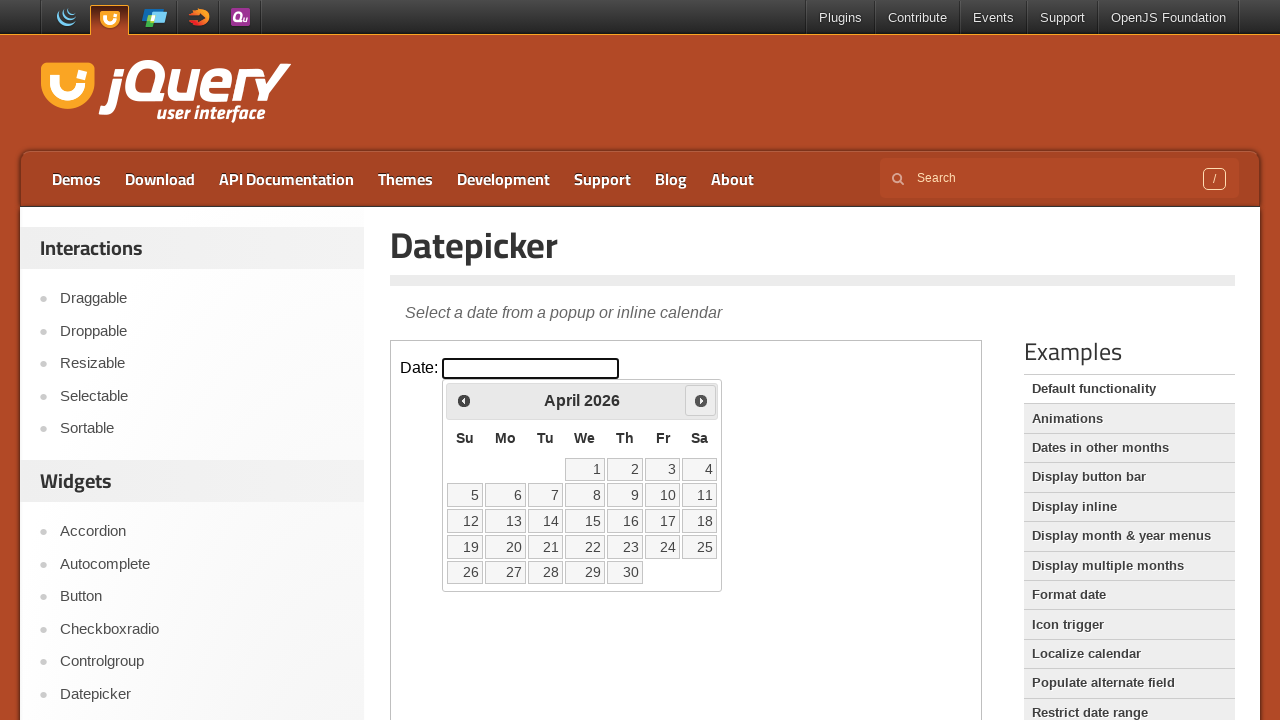

Waited for calendar to update
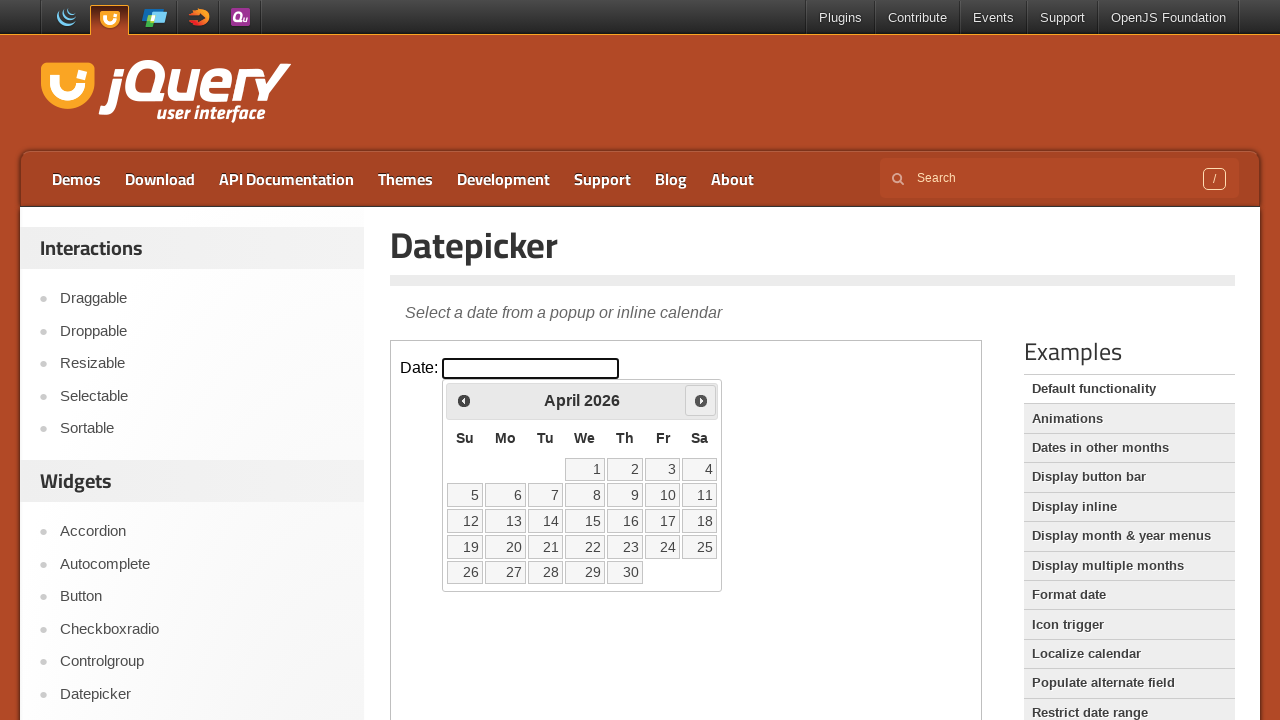

Selected day 16 from the calendar at (625, 521) on .demo-frame >> internal:control=enter-frame >> a:text('16')
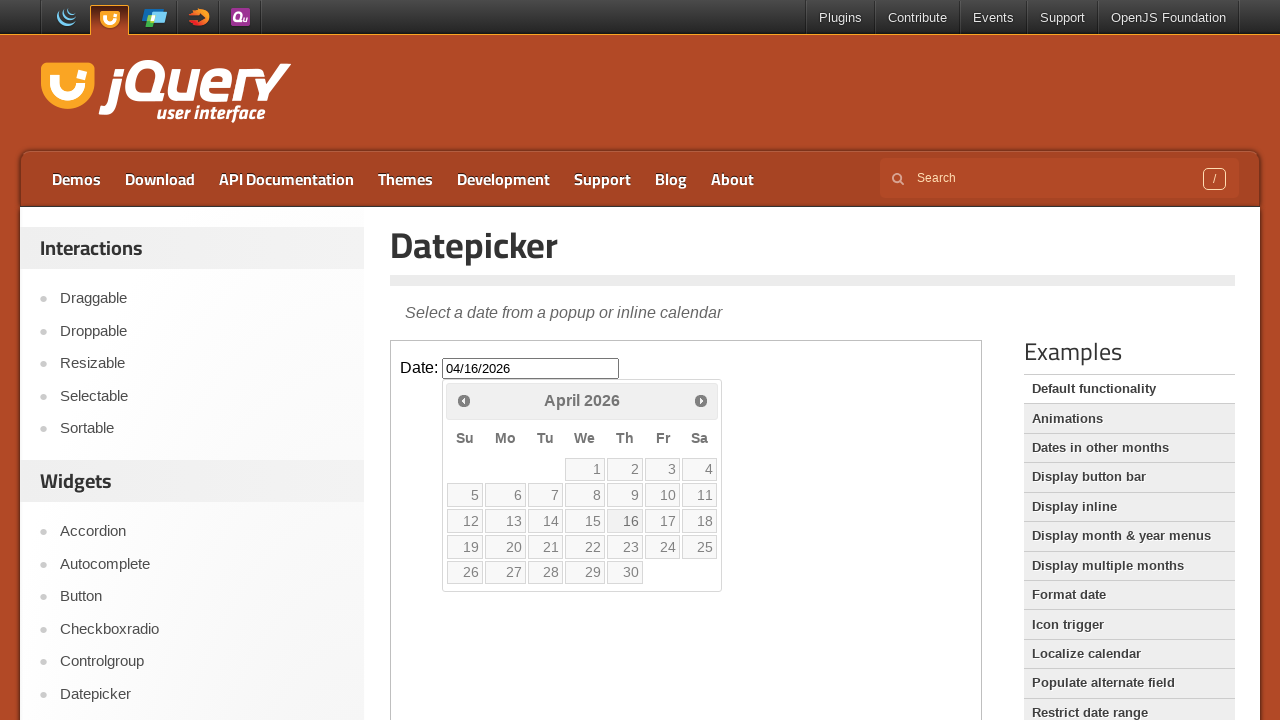

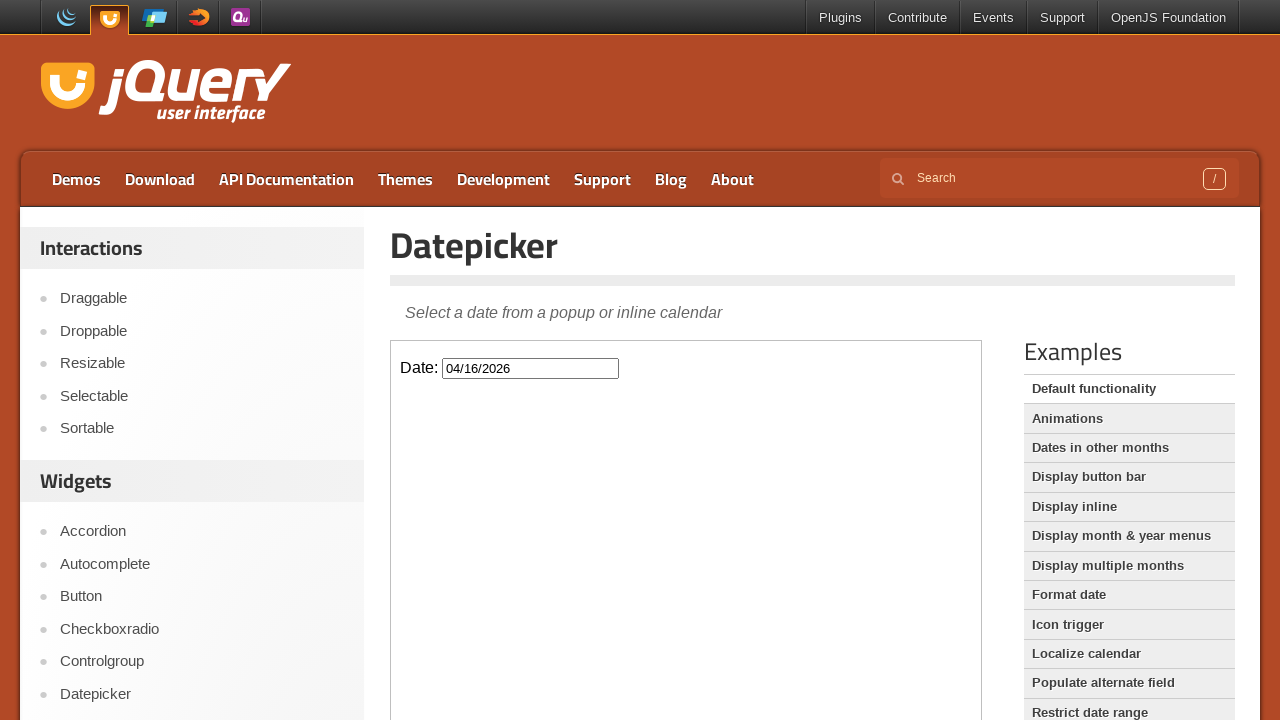